Navigates to DemoQA, clicks on Elements section, and then clicks on Text Box option

Starting URL: https://demoqa.com/

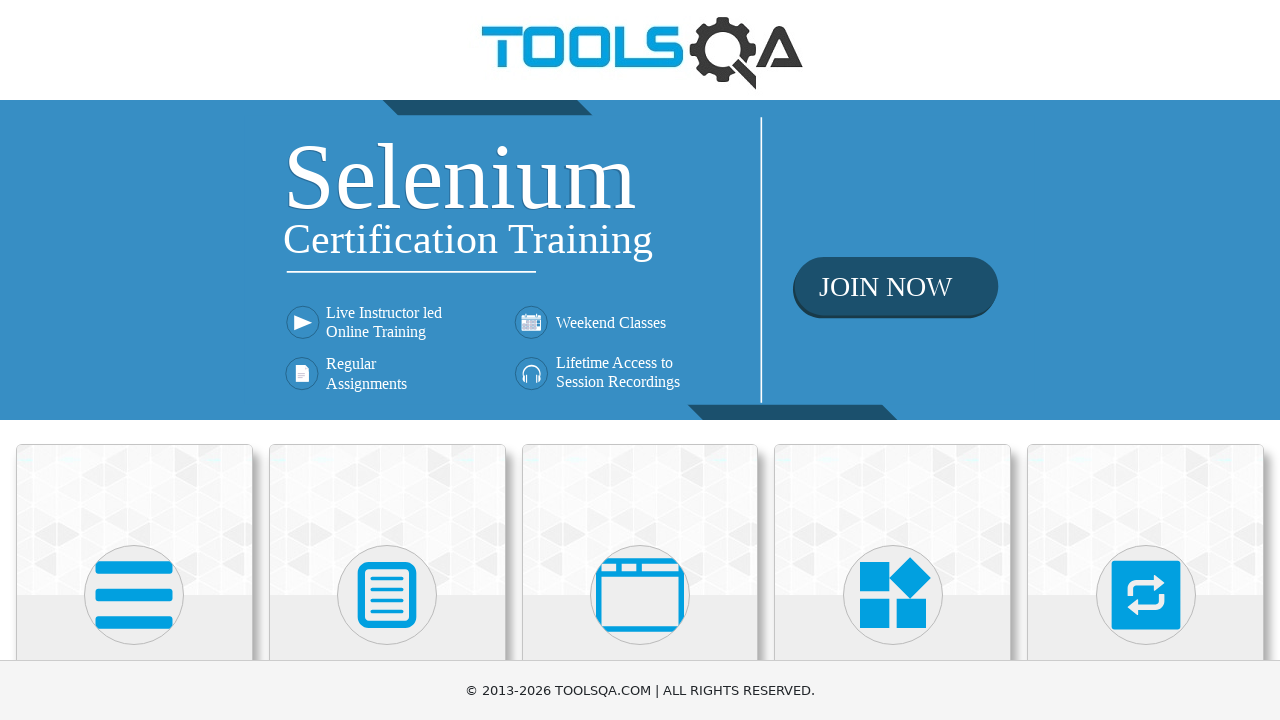

Clicked on Elements heading at (134, 360) on internal:role=heading[name="Elements"i]
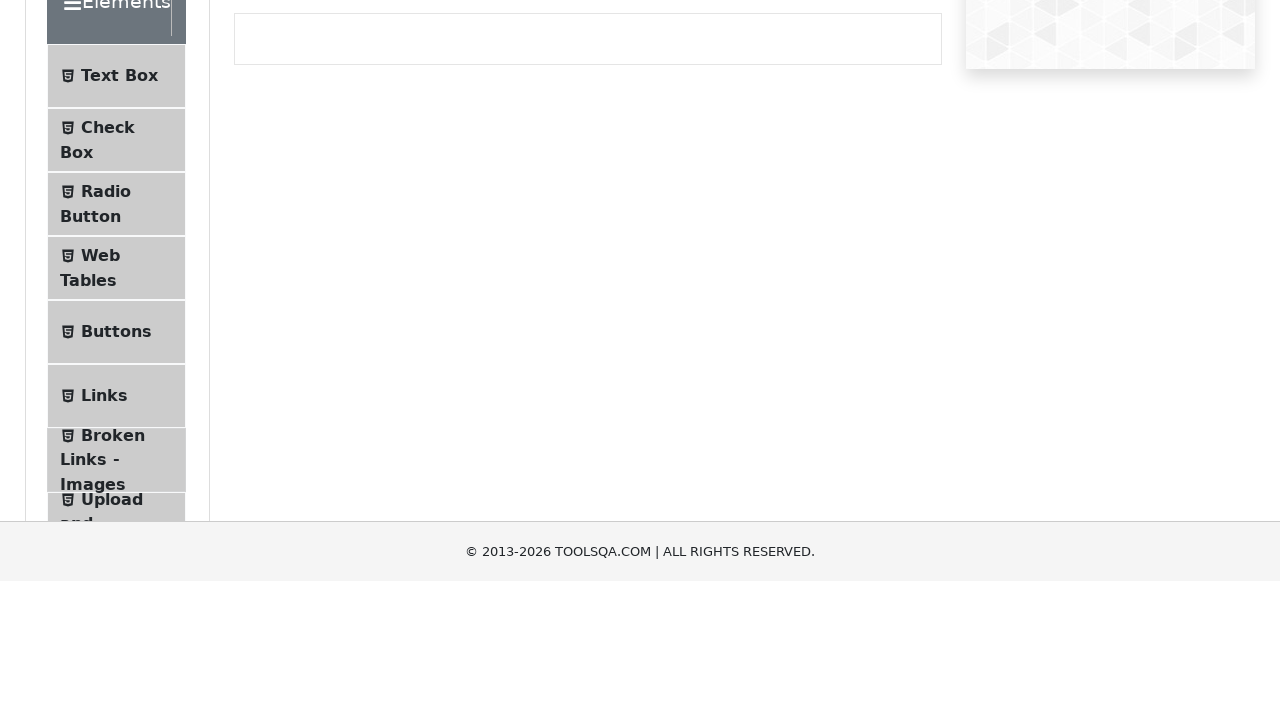

Clicked on Text Box option at (119, 261) on xpath=//span[contains(text(), 'Text Box')]
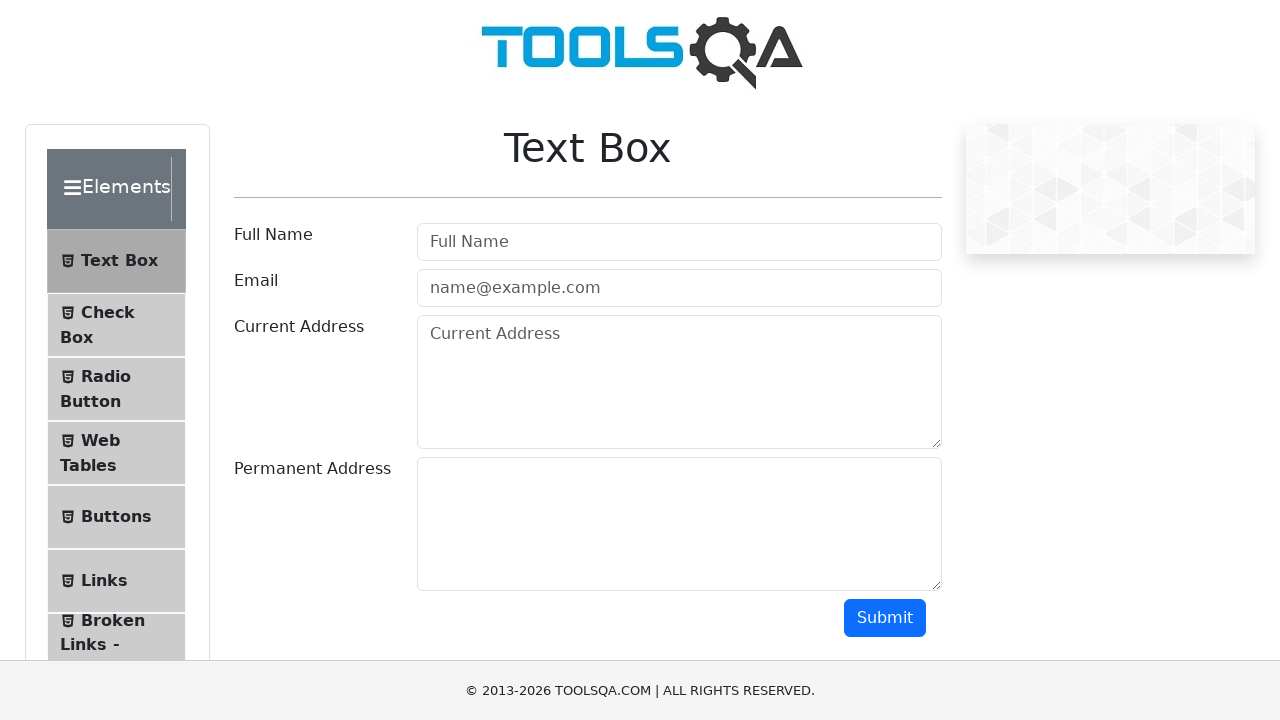

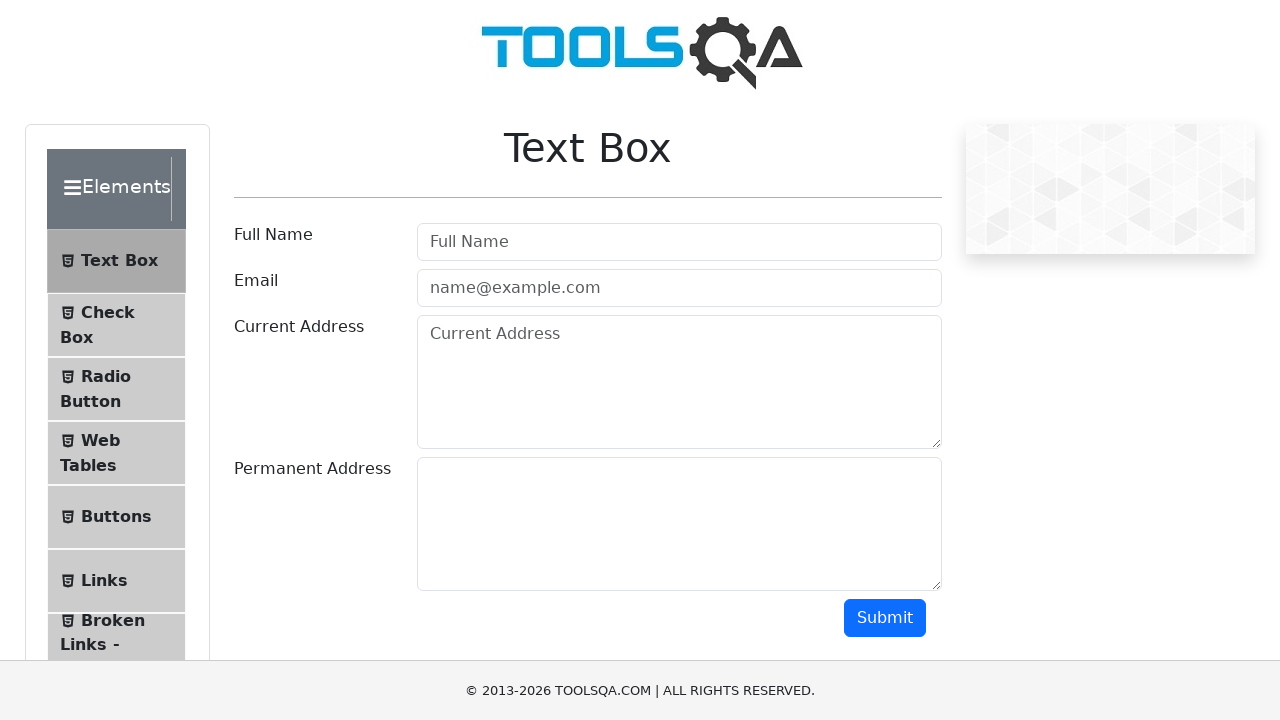